Searches for an IOC on Google DNS by typing the query and pressing enter

Starting URL: https://dns.google/

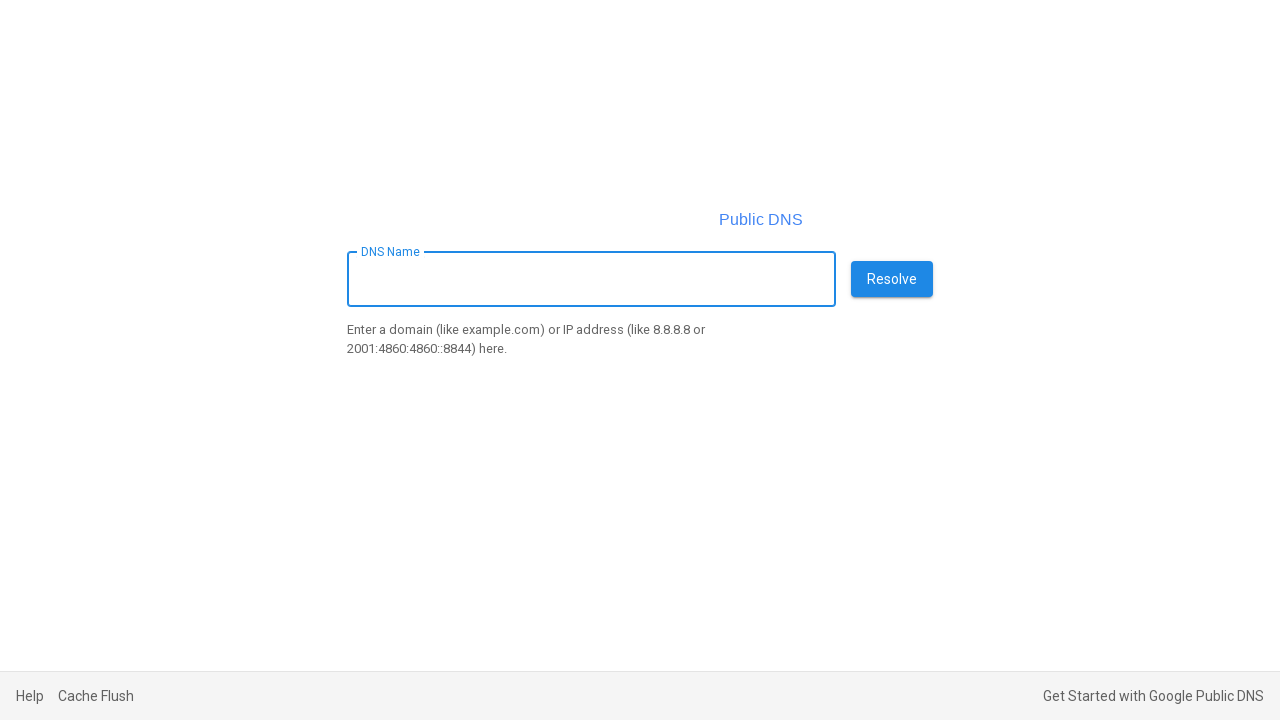

Typed IOC 'example.domain.com' into Google DNS search field
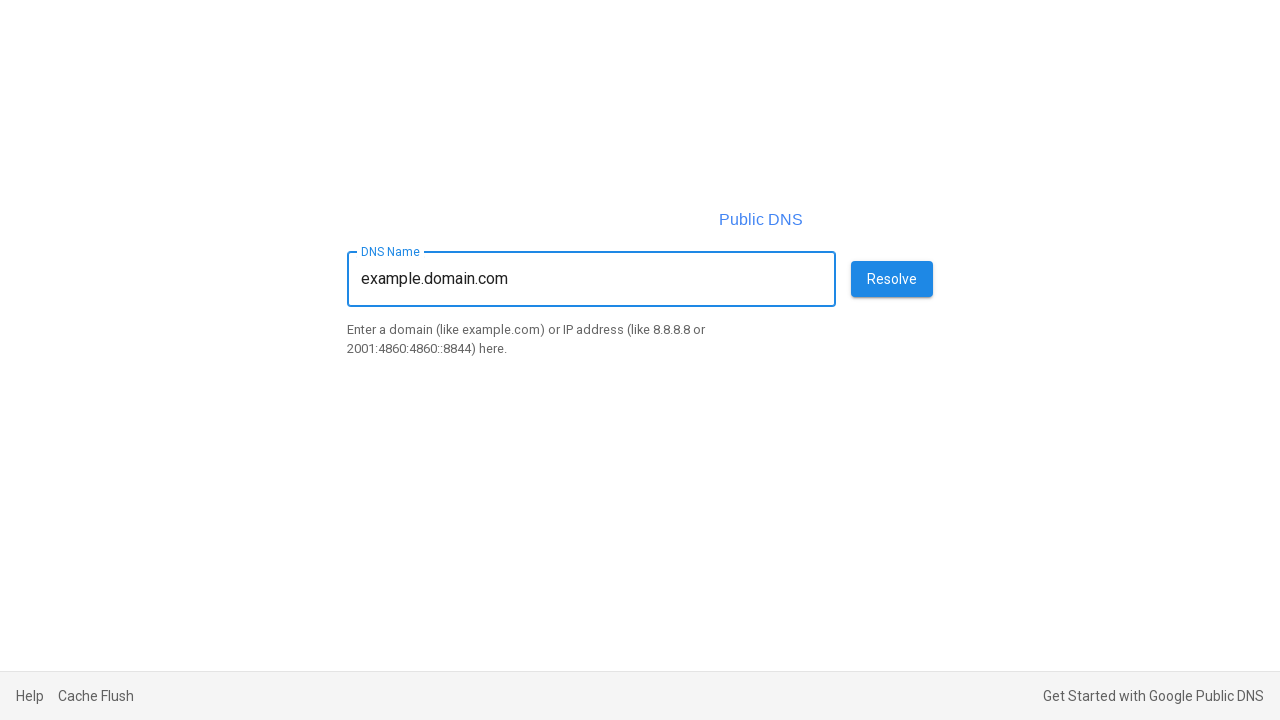

Pressed Enter to search for the IOC on Google DNS
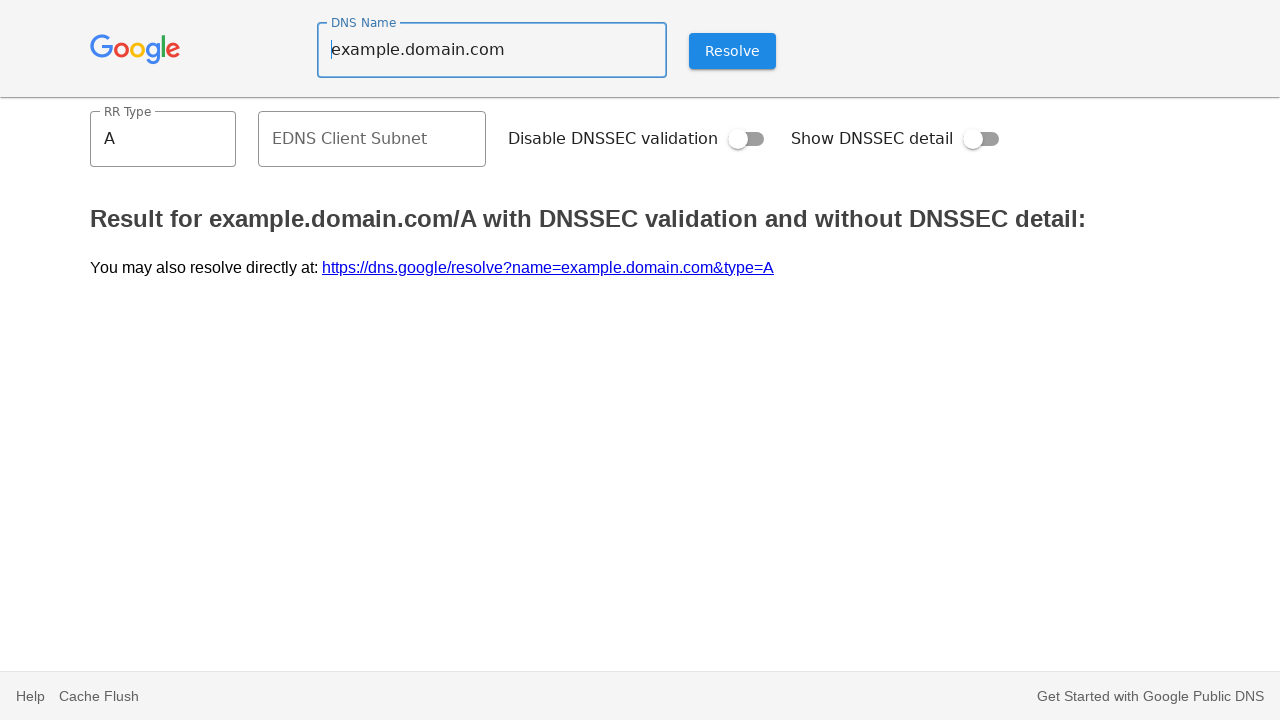

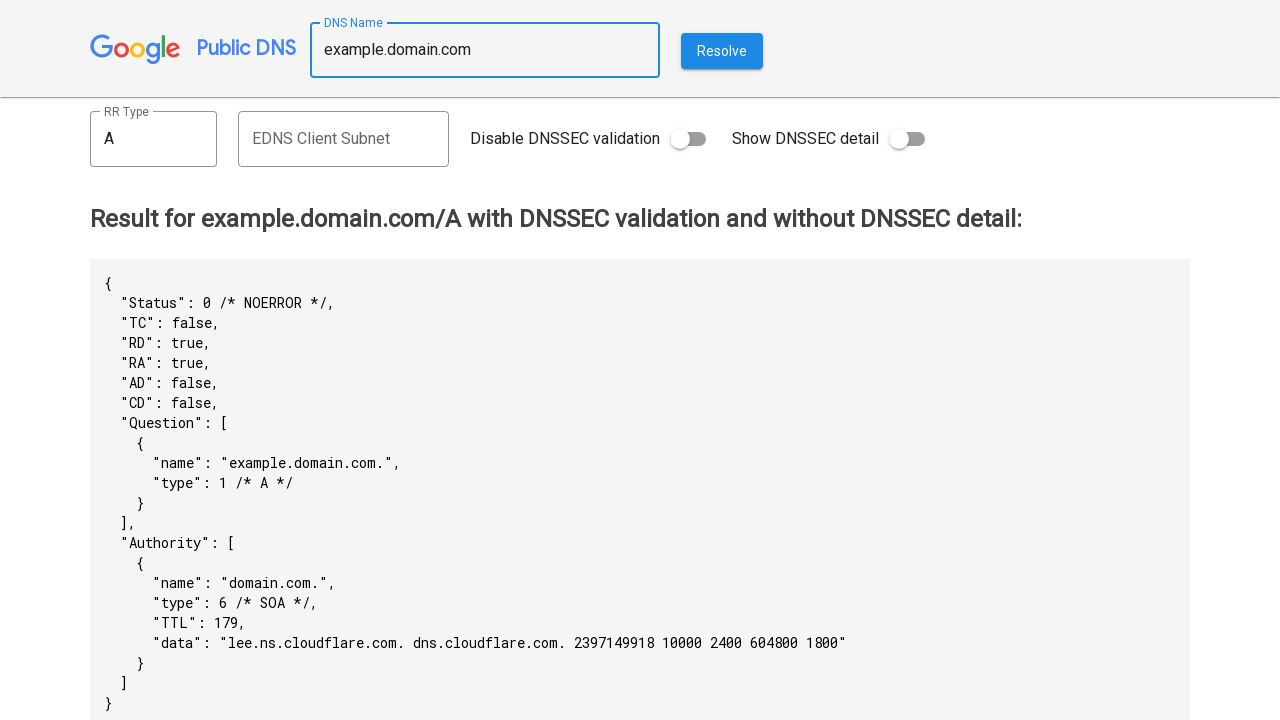